Tests e-commerce site registration flow by creating a new account with form filling, dropdown selection, and navigation through product categories

Starting URL: https://ecom.functionizeapp.com/testsites/anaqa/index.php?route=common/home

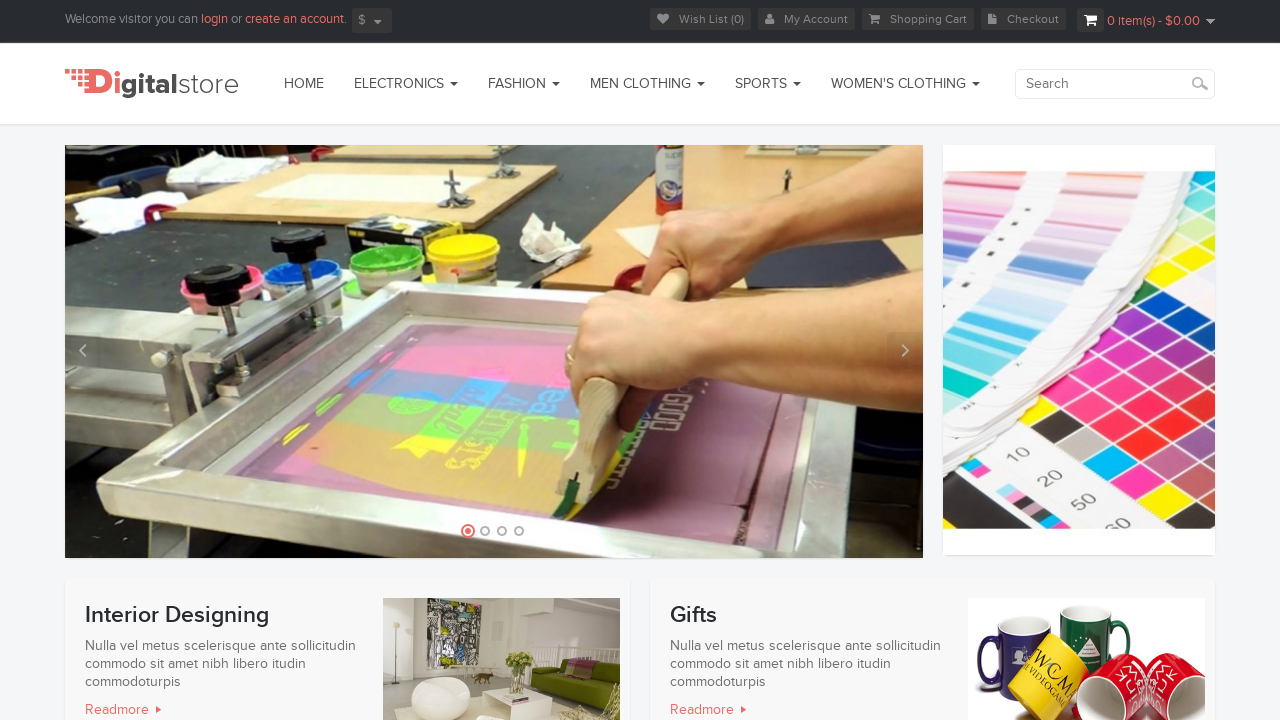

Clicked 'create an account' link at (294, 19) on a:text('create an account')
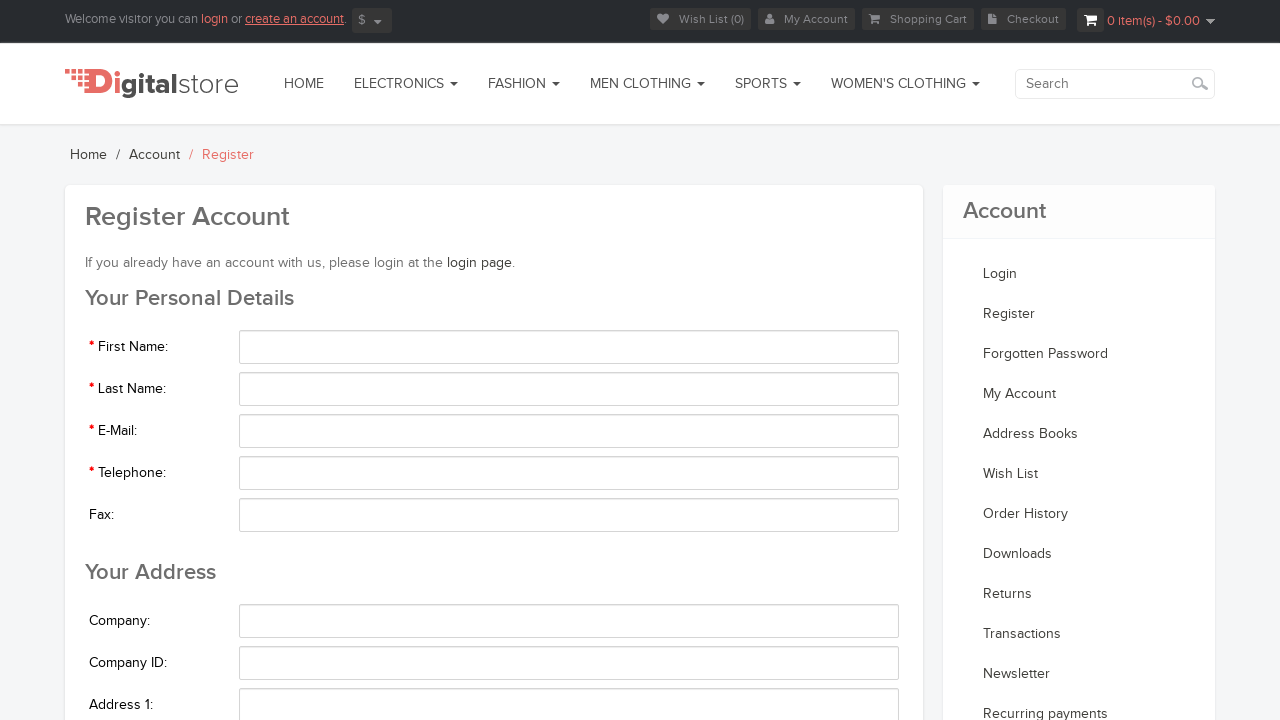

Filled first name field with 'John' on #firstname
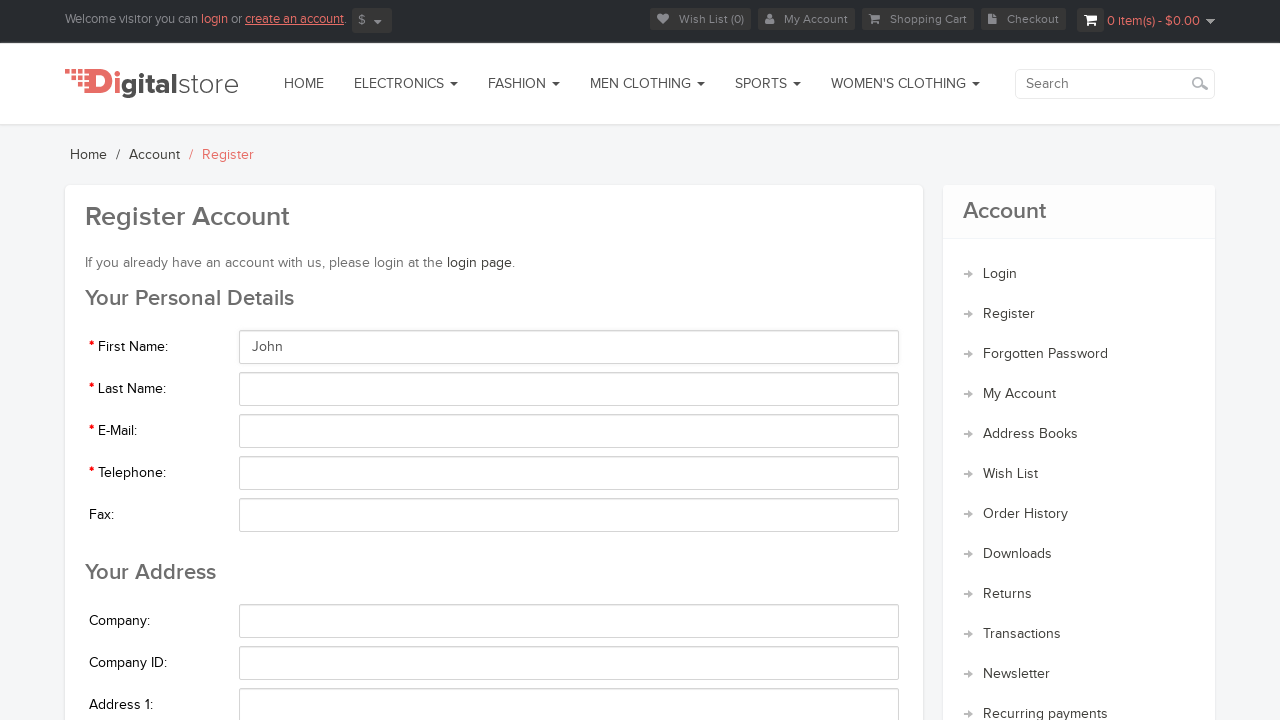

Filled last name field with 'Smith' on #lastname
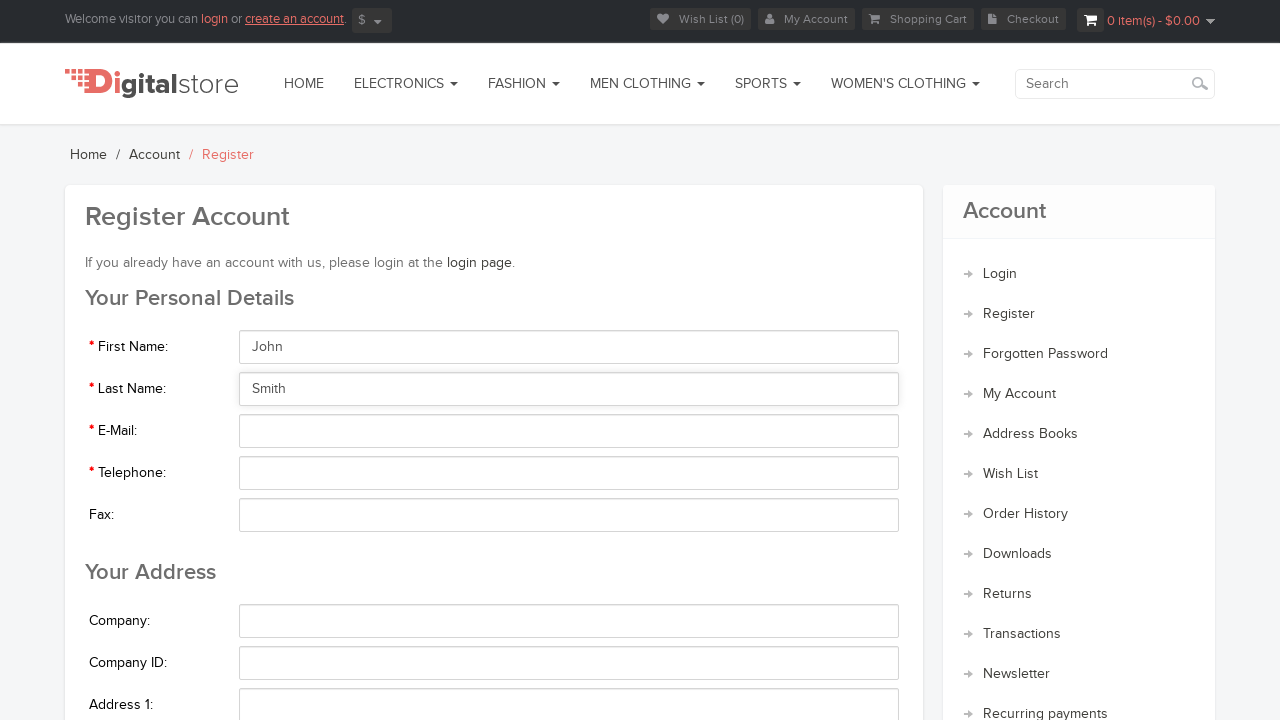

Filled email field with 'testuser2024@example.com' on #email
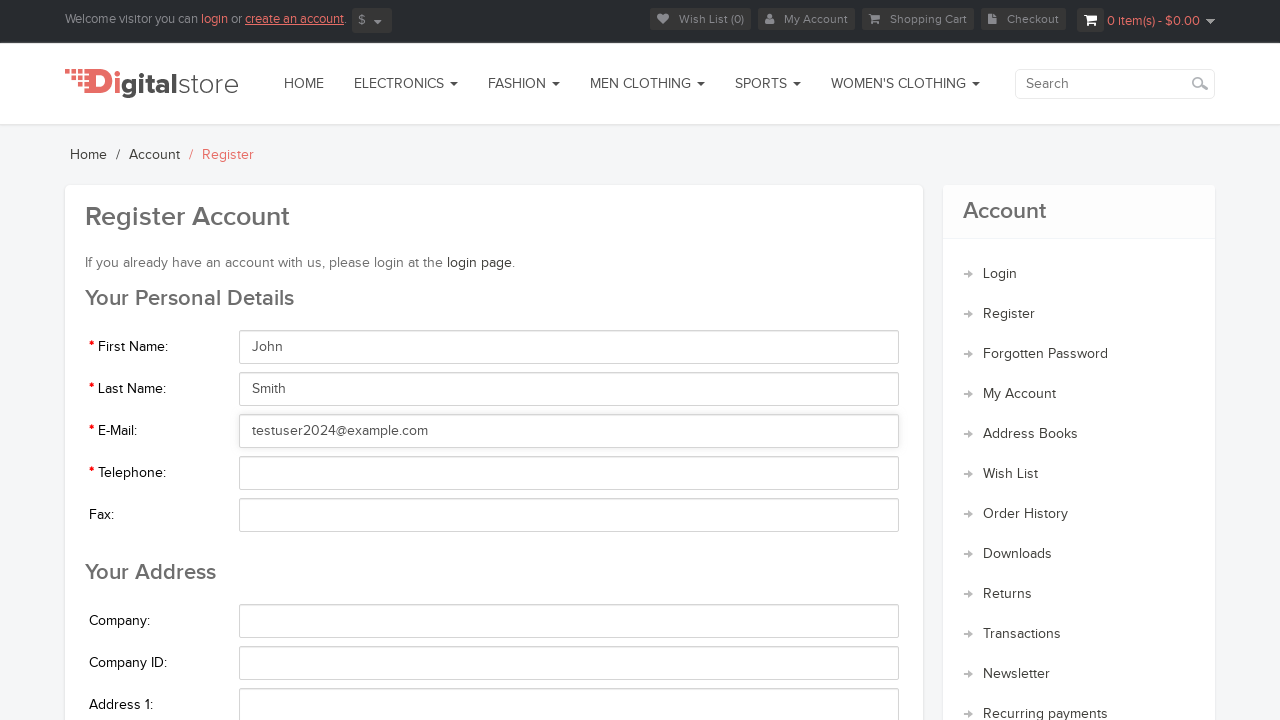

Filled telephone field with '5551234567' on #telephone
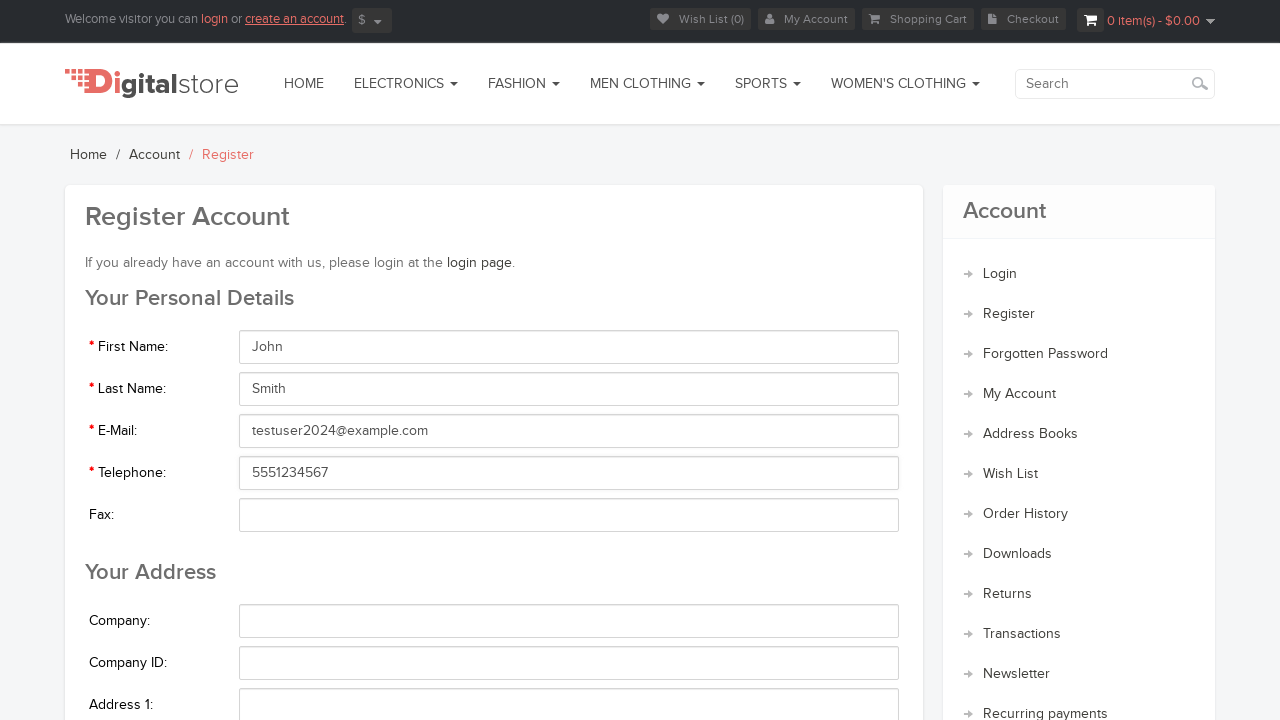

Selected 'Afghanistan' from country dropdown on #country_id
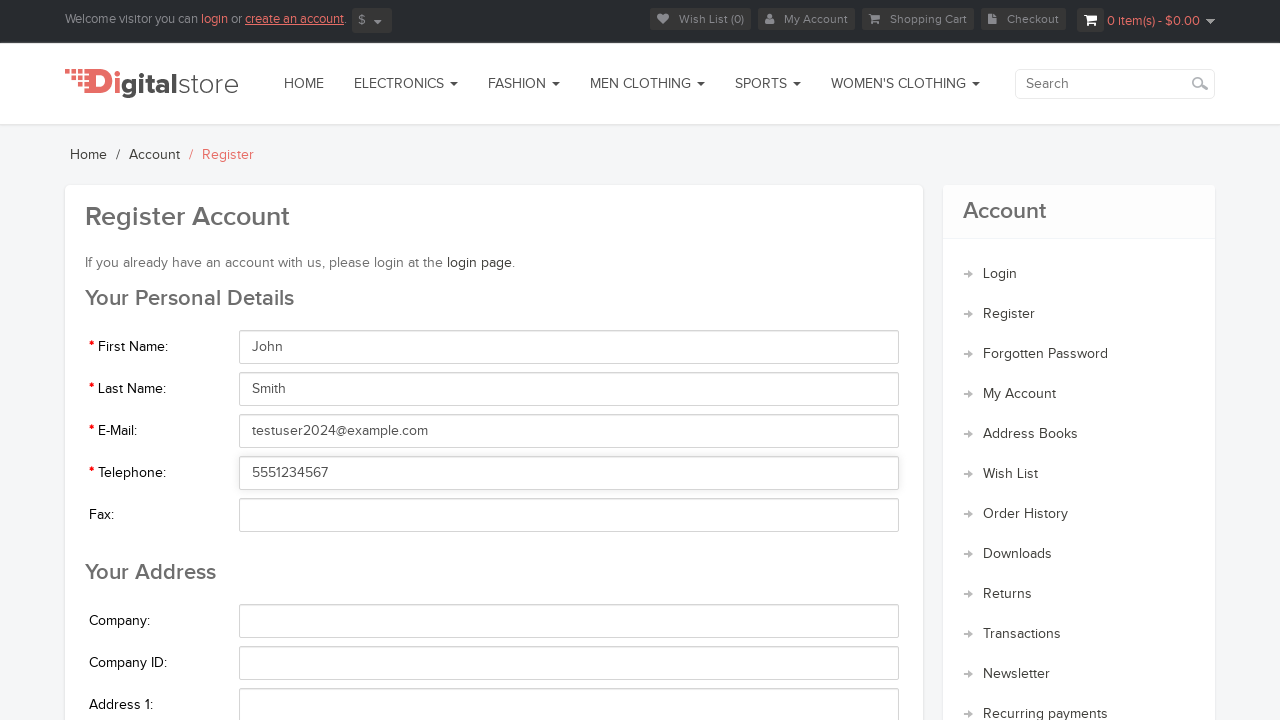

Waited 2000ms for zone dropdown to populate
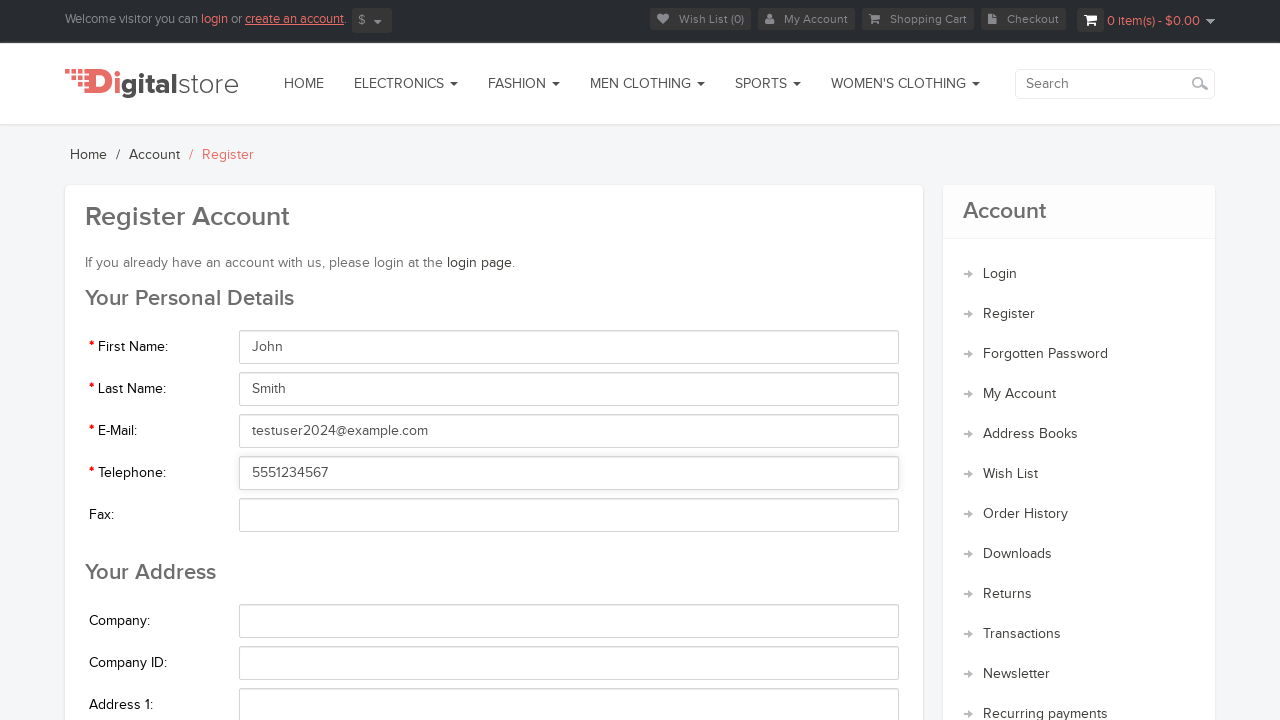

Selected 'Badakhshan' from zone dropdown on #zone_id
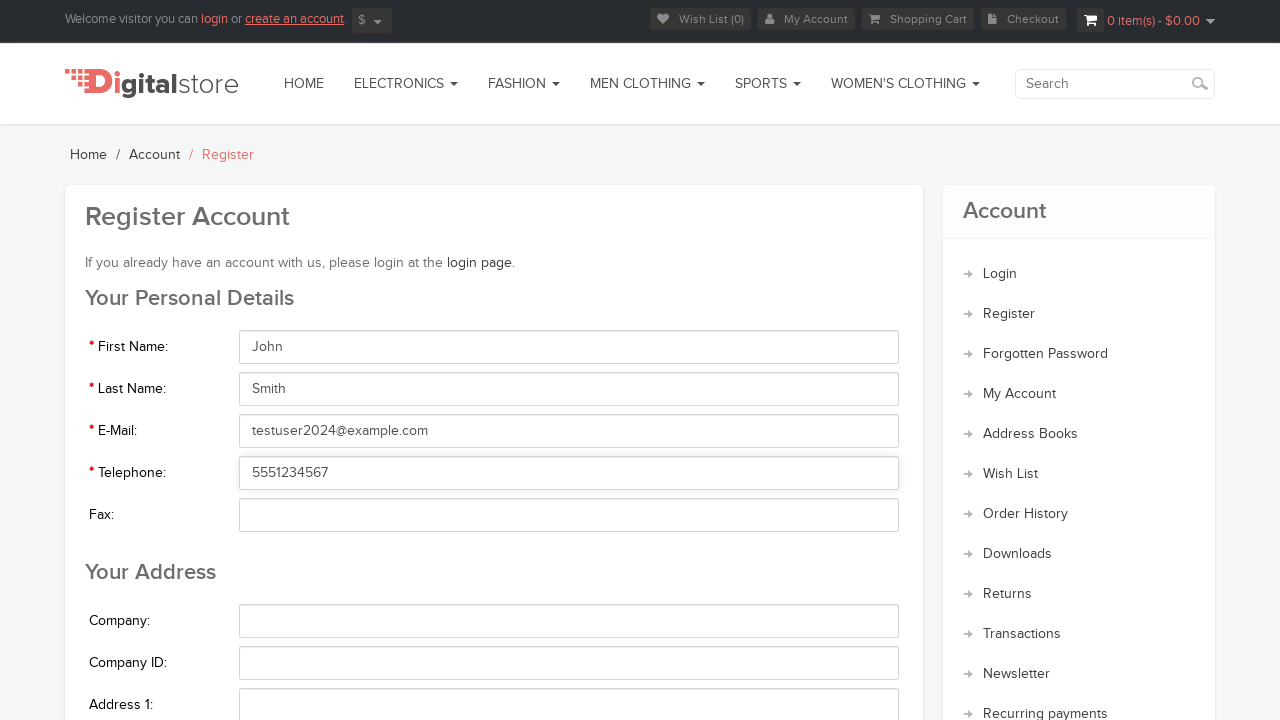

Filled password field with 'TestPass123!' on //input[@id='password']
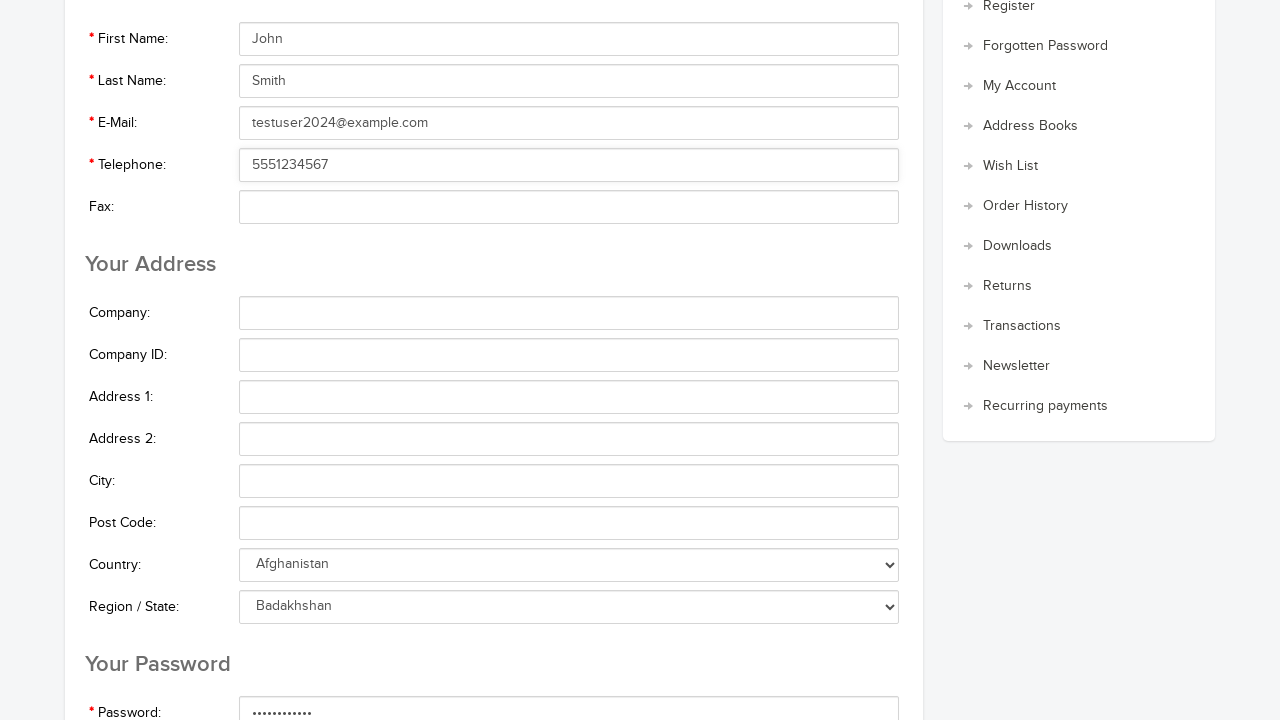

Filled password confirmation field with 'TestPass123!' on //input[@id='confirm']
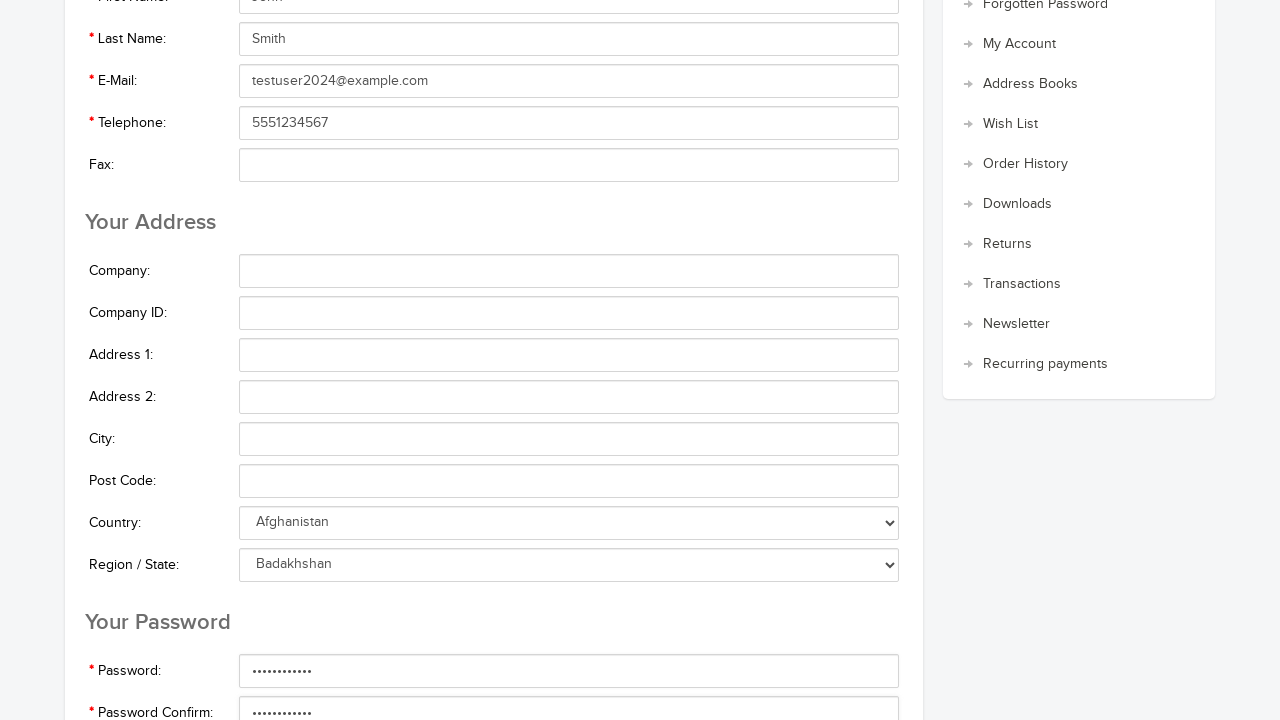

Checked agreement checkbox at (784, 360) on xpath=//input[@id='agree']
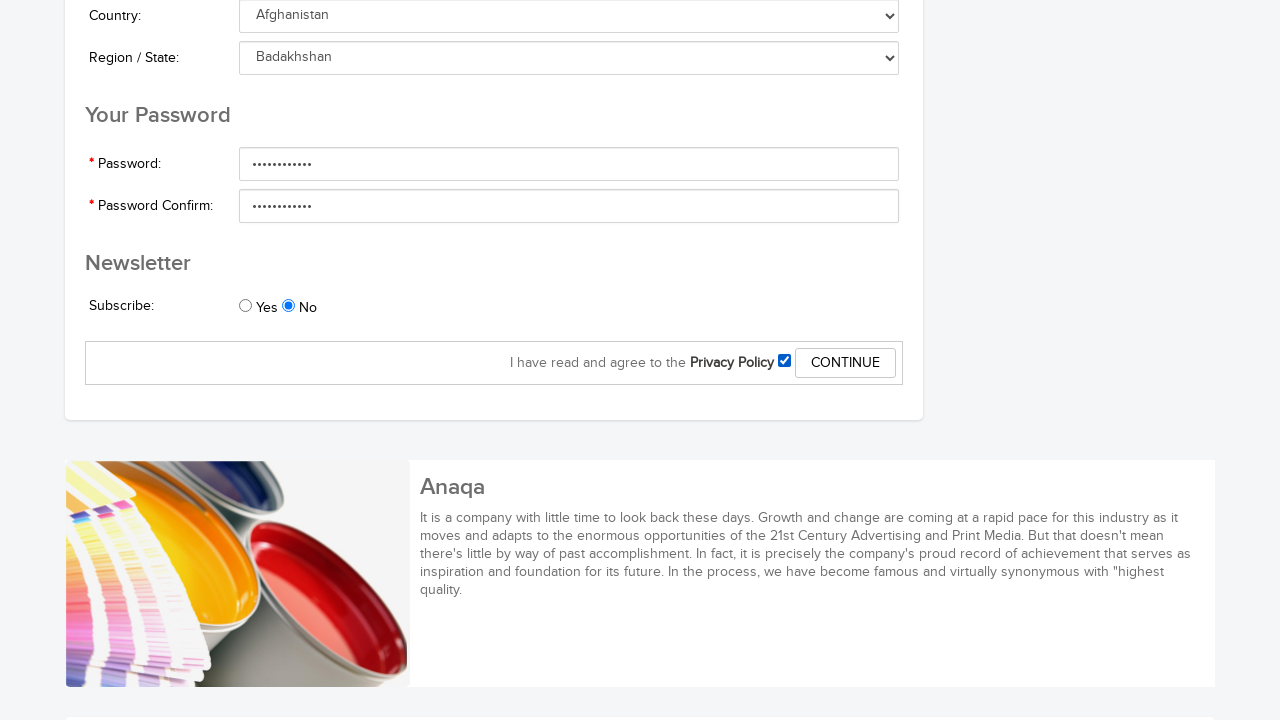

Clicked submit button to register account at (845, 363) on xpath=//input[@id='submit']
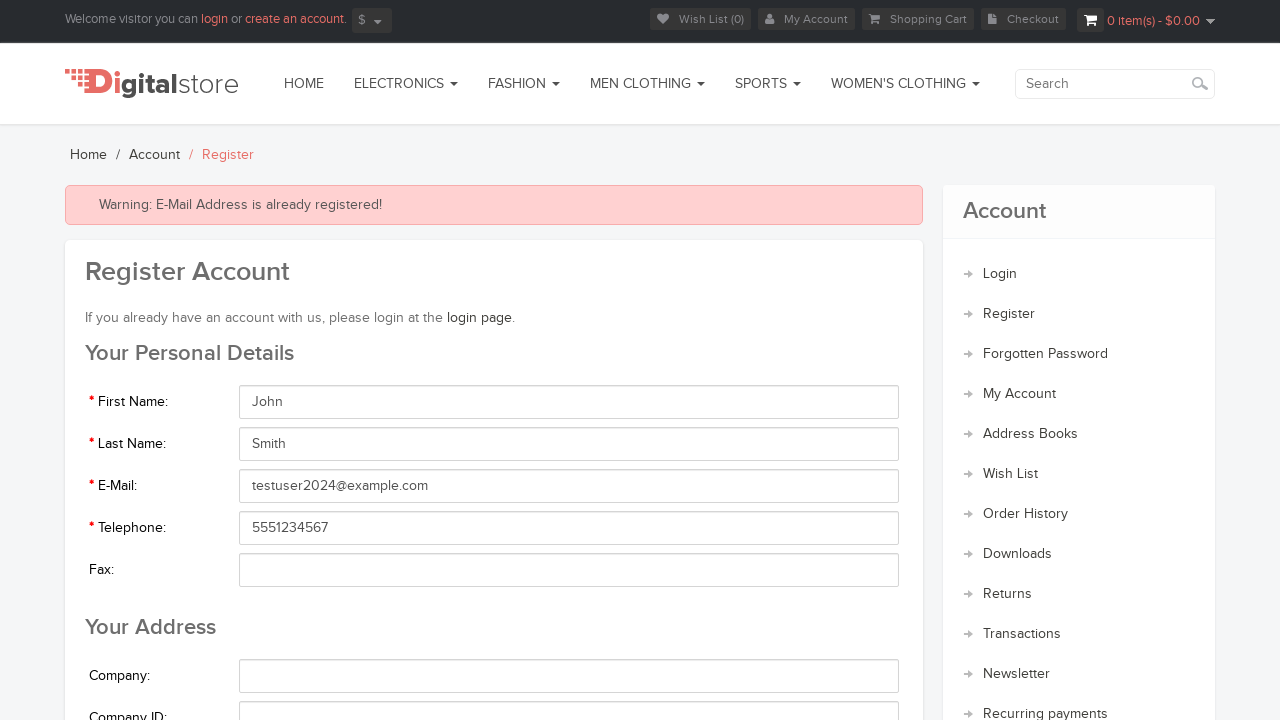

Hovered over Electronics menu at (401, 84) on xpath=//nav[@id='mainmenutop']//a[normalize-space(text()) = 'Electronics']
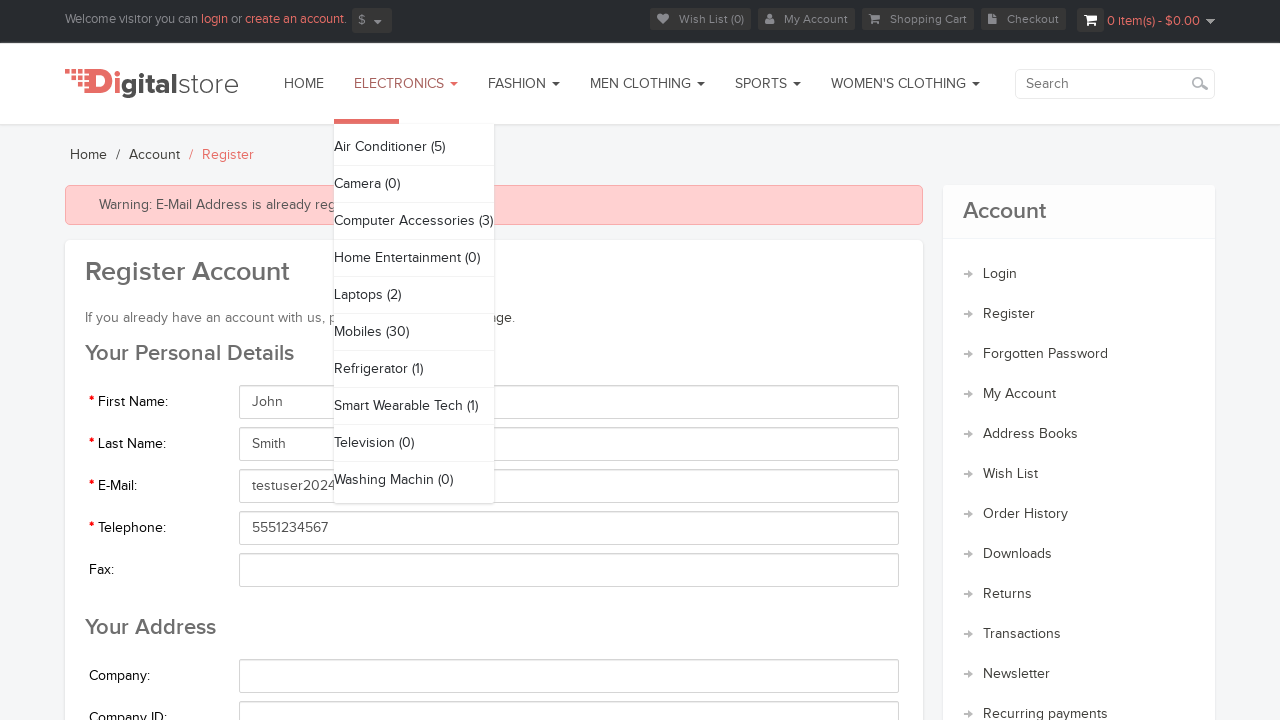

Clicked on Air Conditioner (5) product category at (414, 147) on a:text('Air Conditioner (5)')
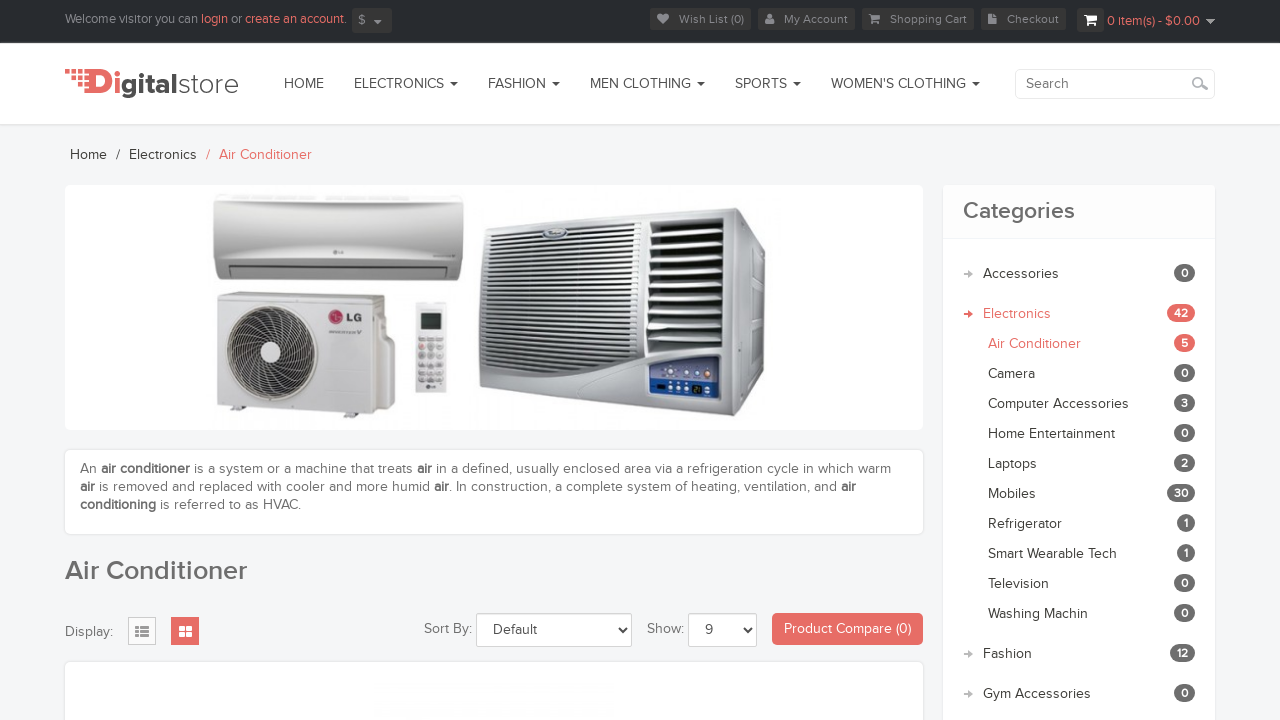

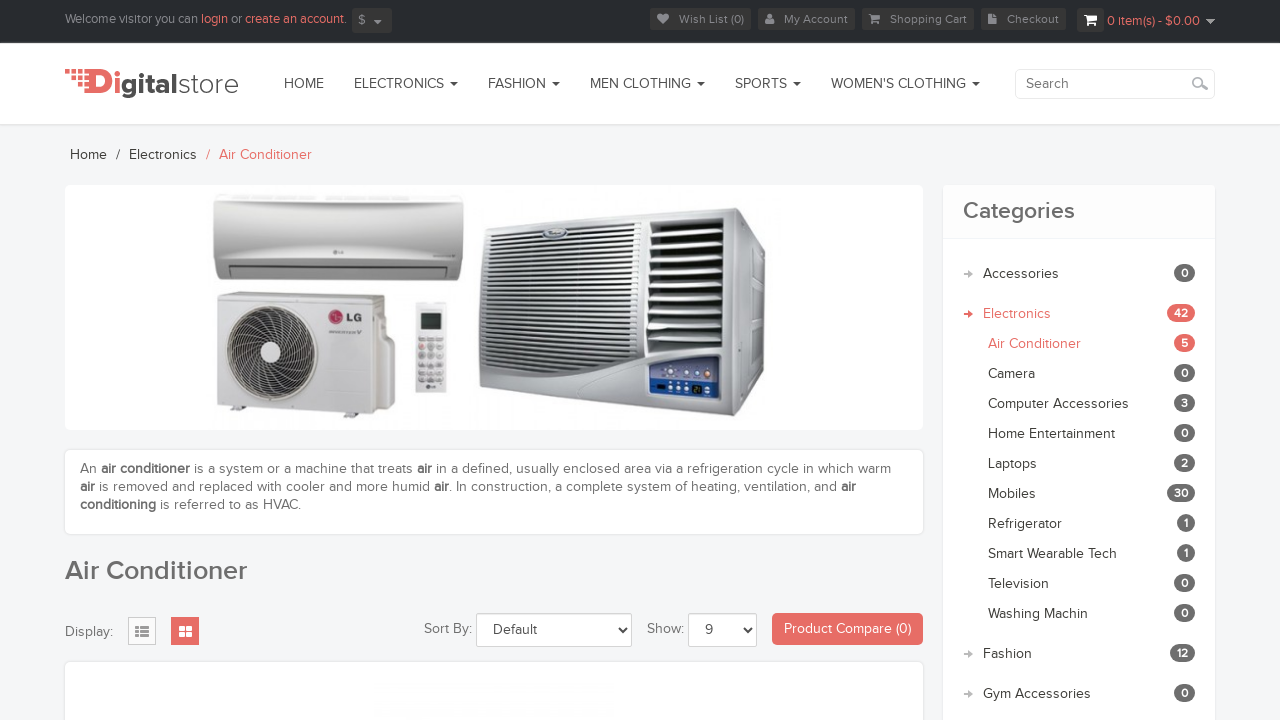